Solves a math problem by extracting a value from the page, calculating the result using a logarithmic formula, filling the answer, selecting checkboxes, and submitting the form

Starting URL: http://suninjuly.github.io/math.html

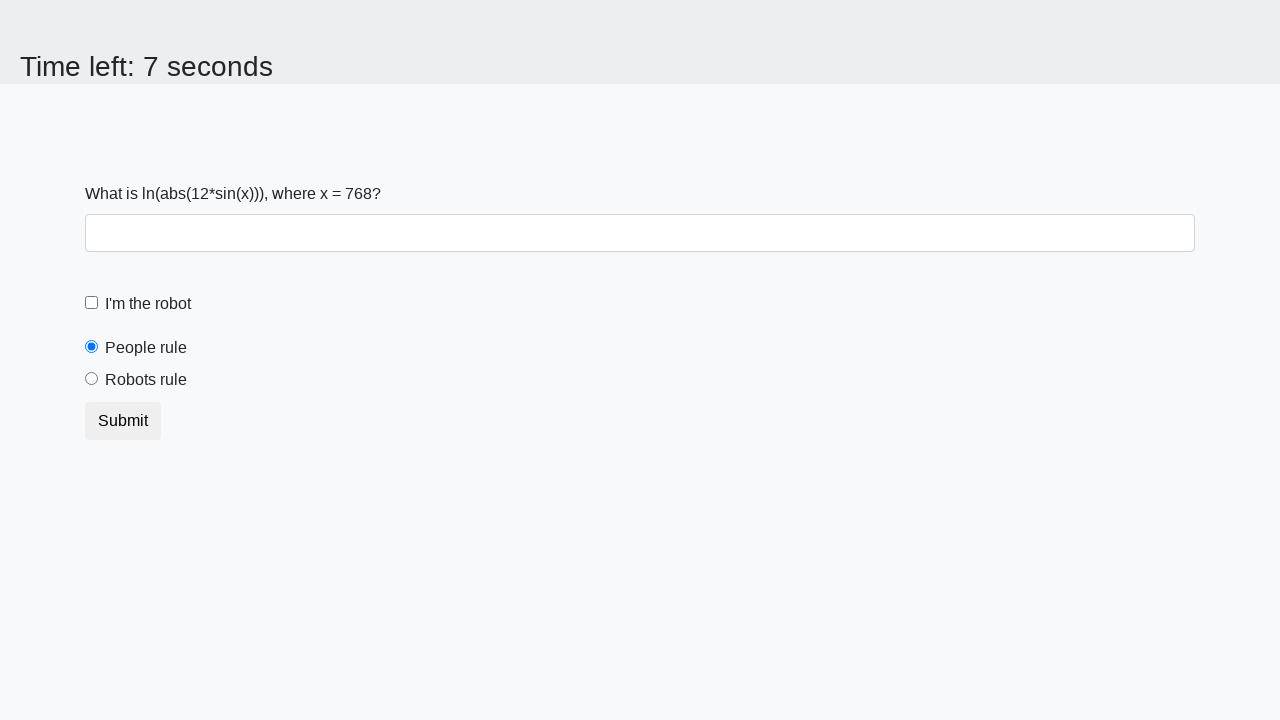

Located the input value element
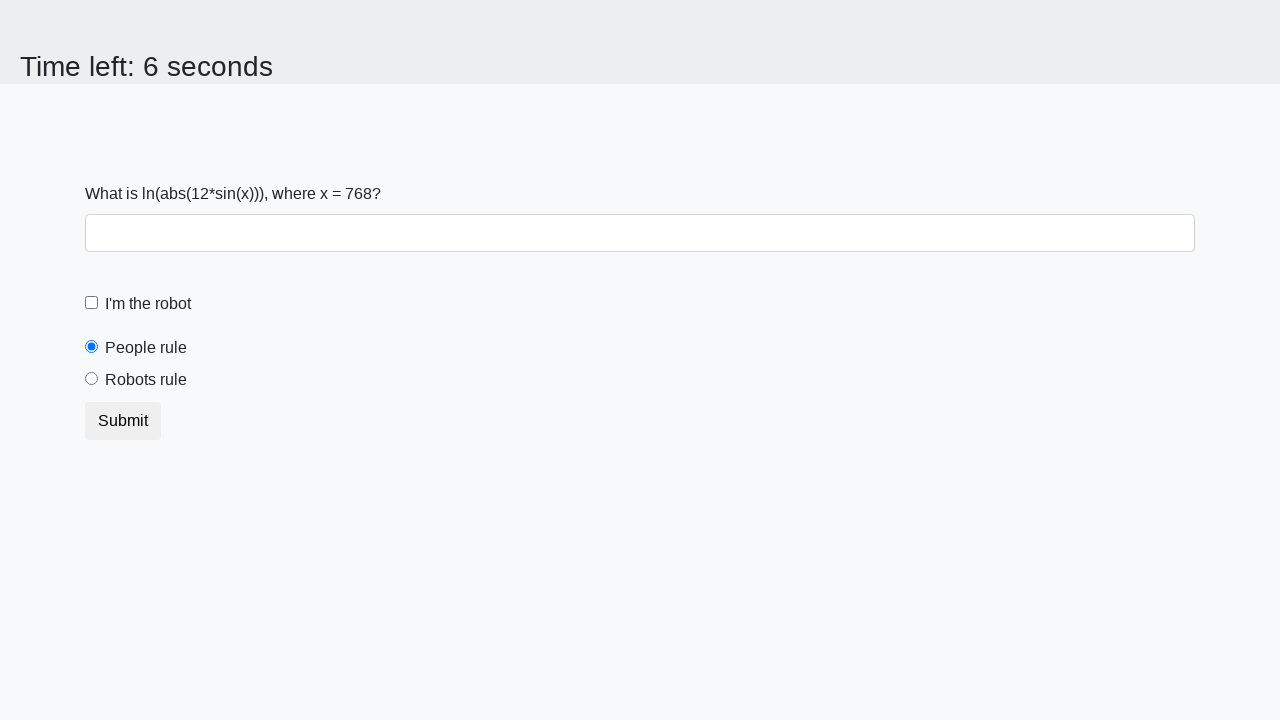

Extracted x value from page: 768
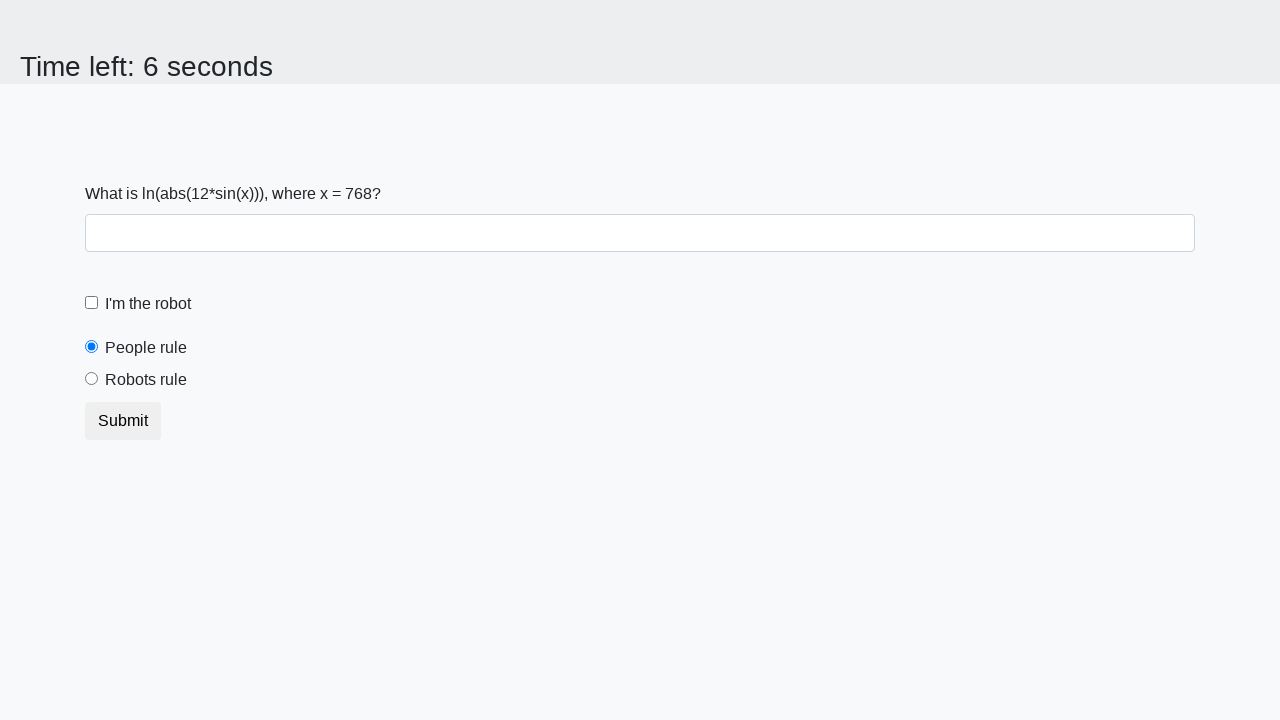

Calculated result using logarithmic formula: 2.477761011915121
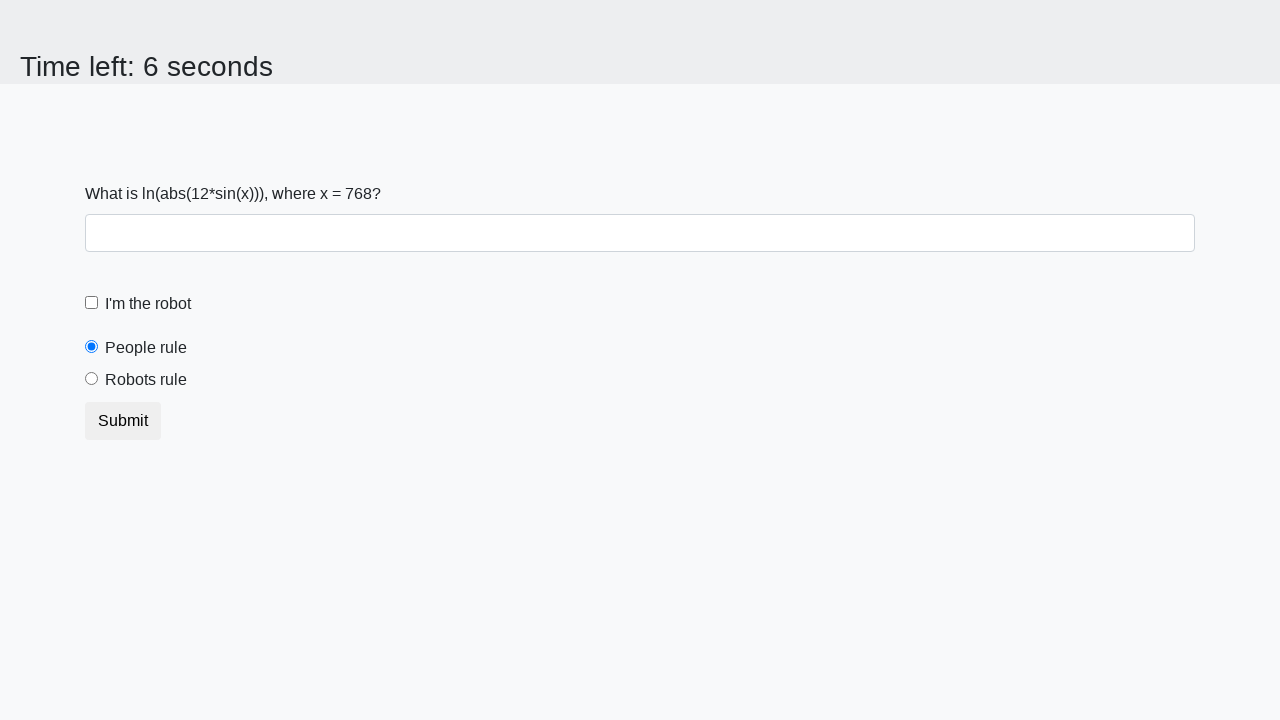

Filled answer field with calculated value: 2.477761011915121 on #answer
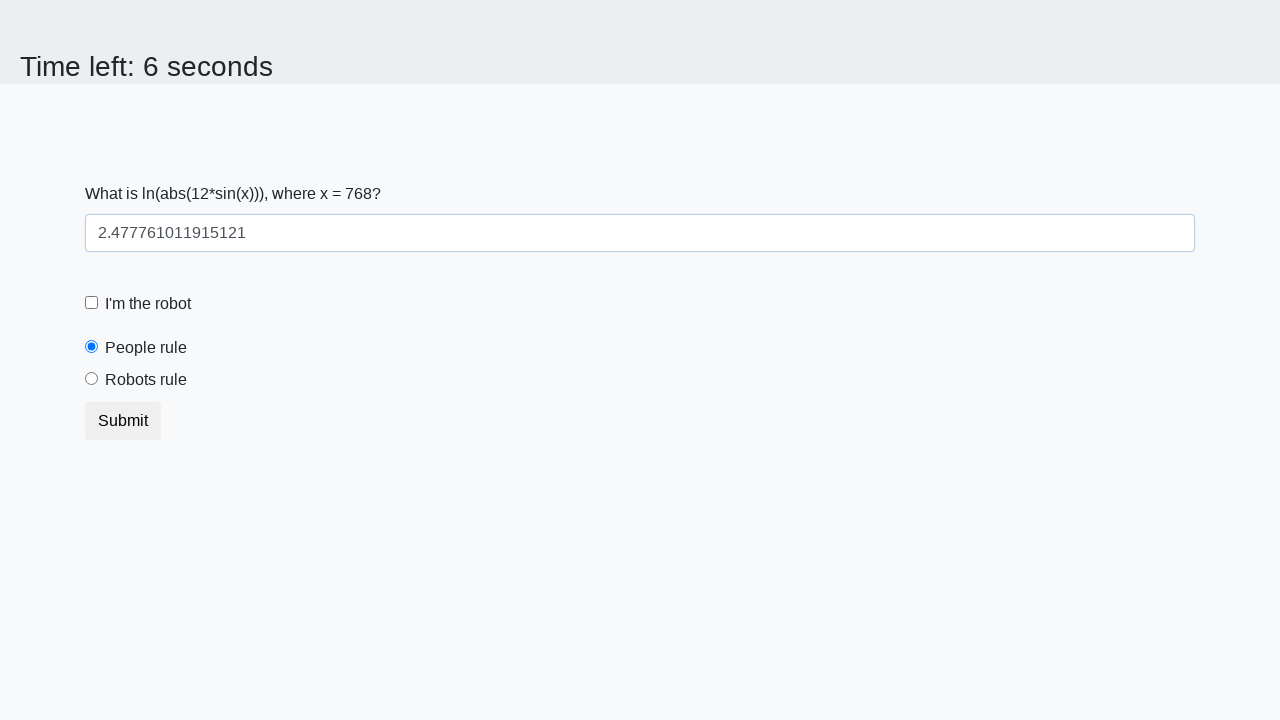

Clicked the robot checkbox at (148, 304) on [for='robotCheckbox']
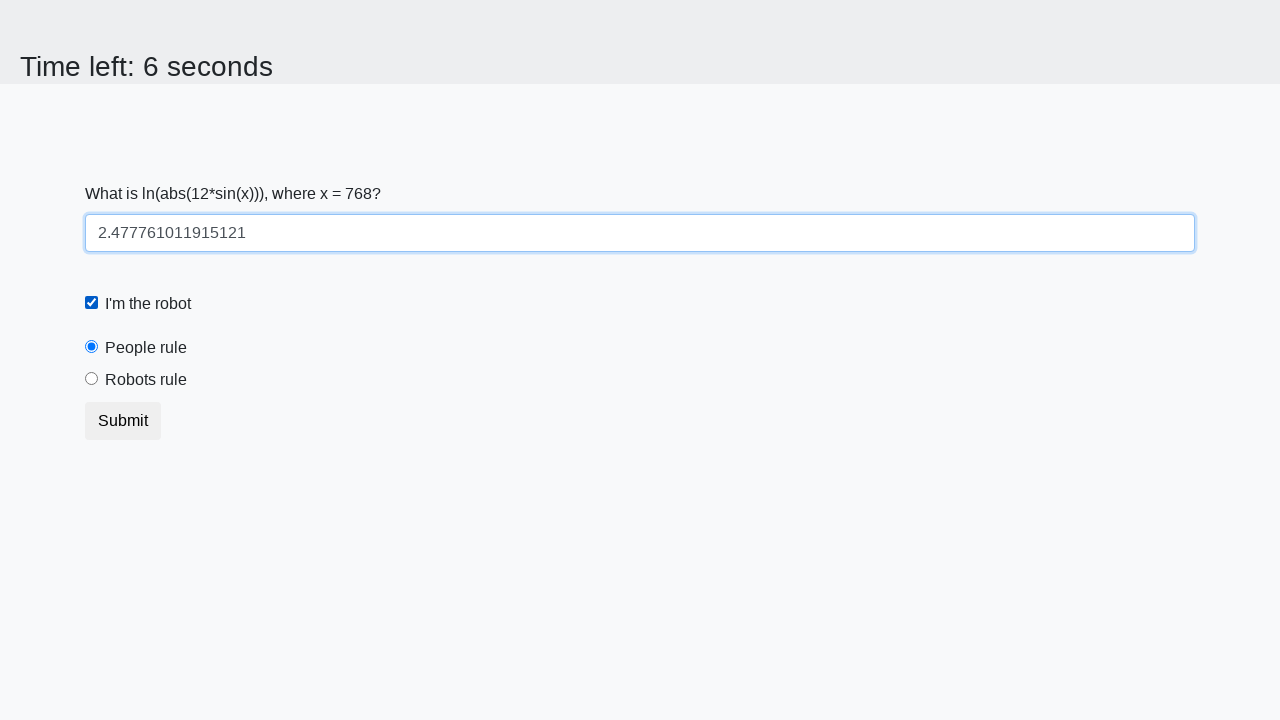

Clicked the robots rule radio button at (146, 380) on [for='robotsRule']
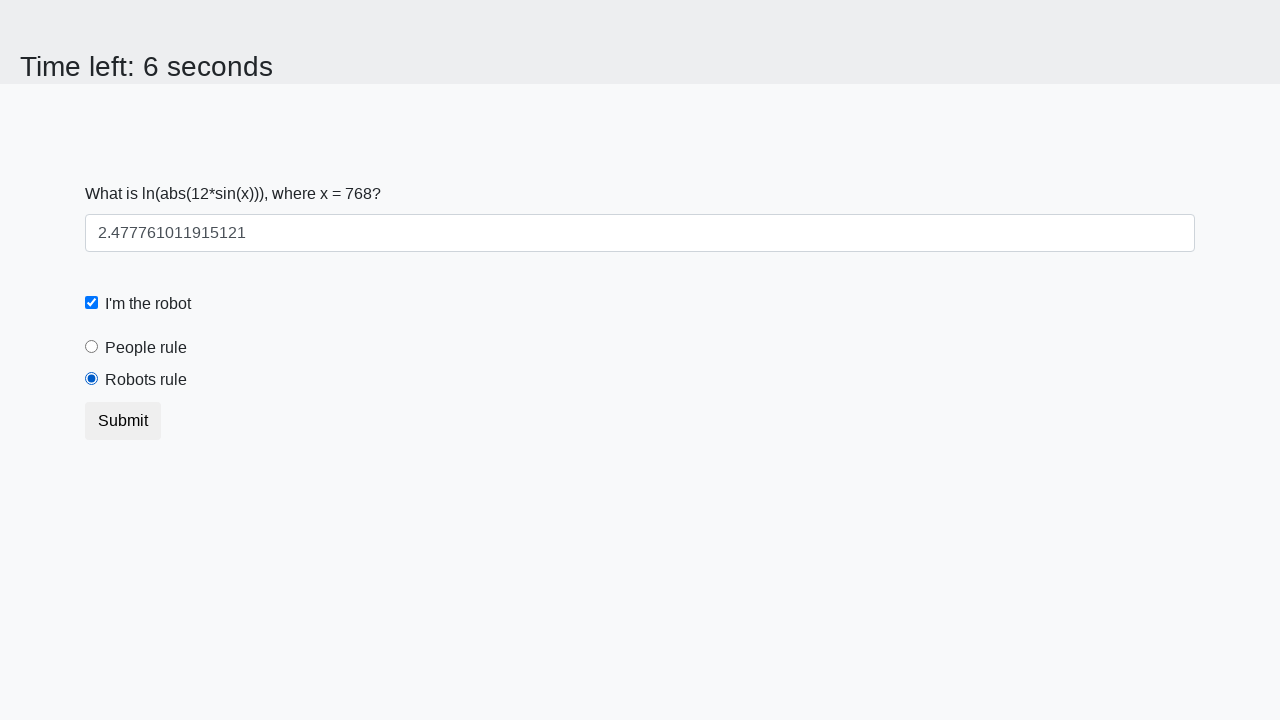

Submitted the form at (123, 421) on .btn.btn-default
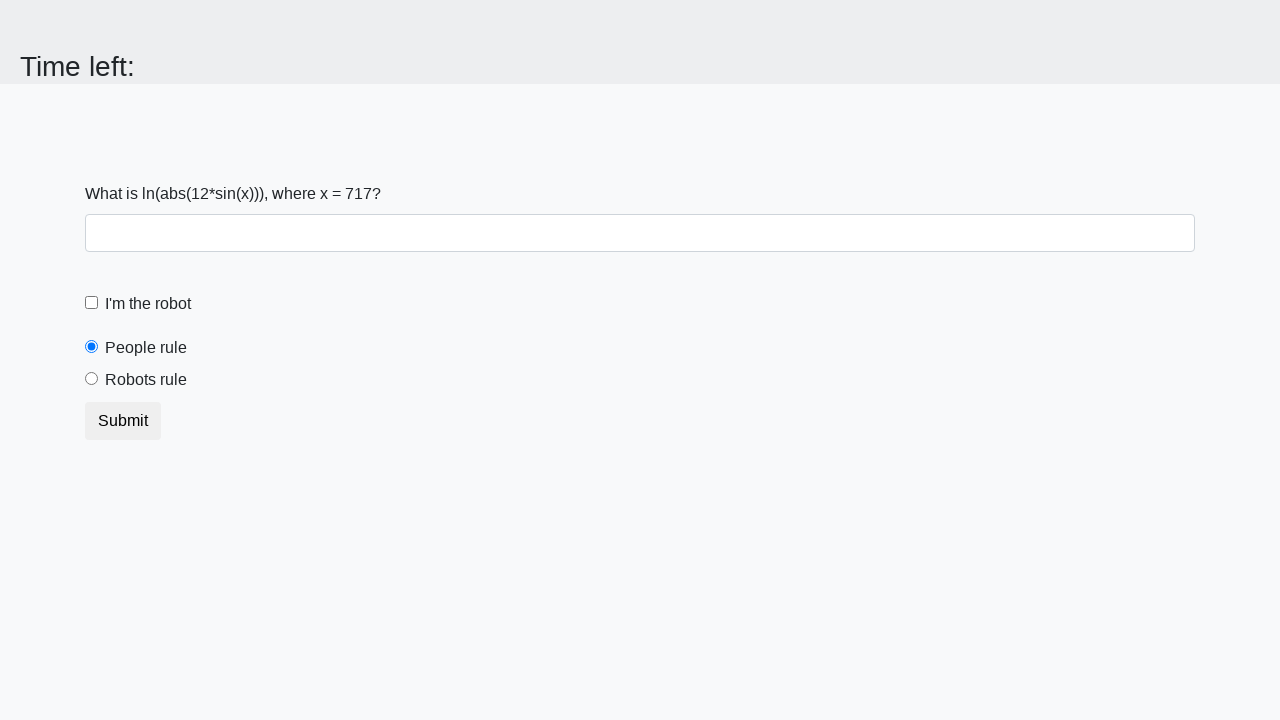

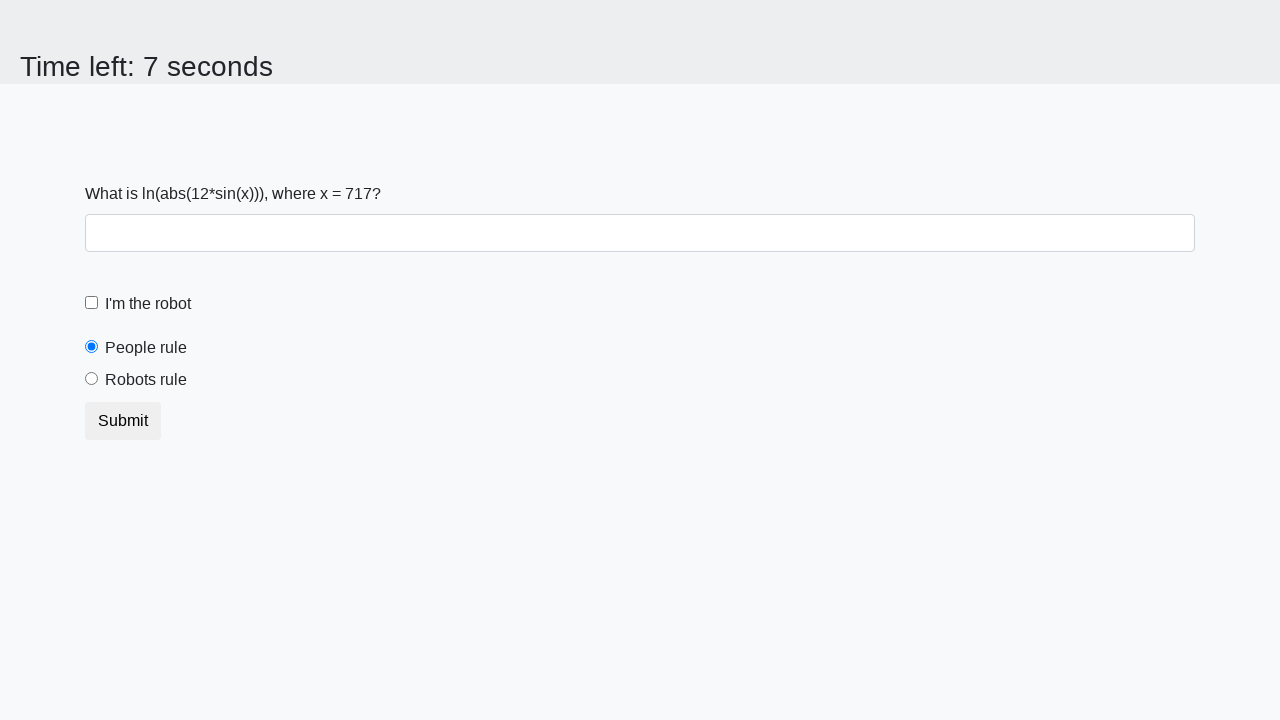